Tests checkbox functionality by scrolling to the Days section and selecting the Saturday and Sunday checkboxes

Starting URL: https://testautomationpractice.blogspot.com/

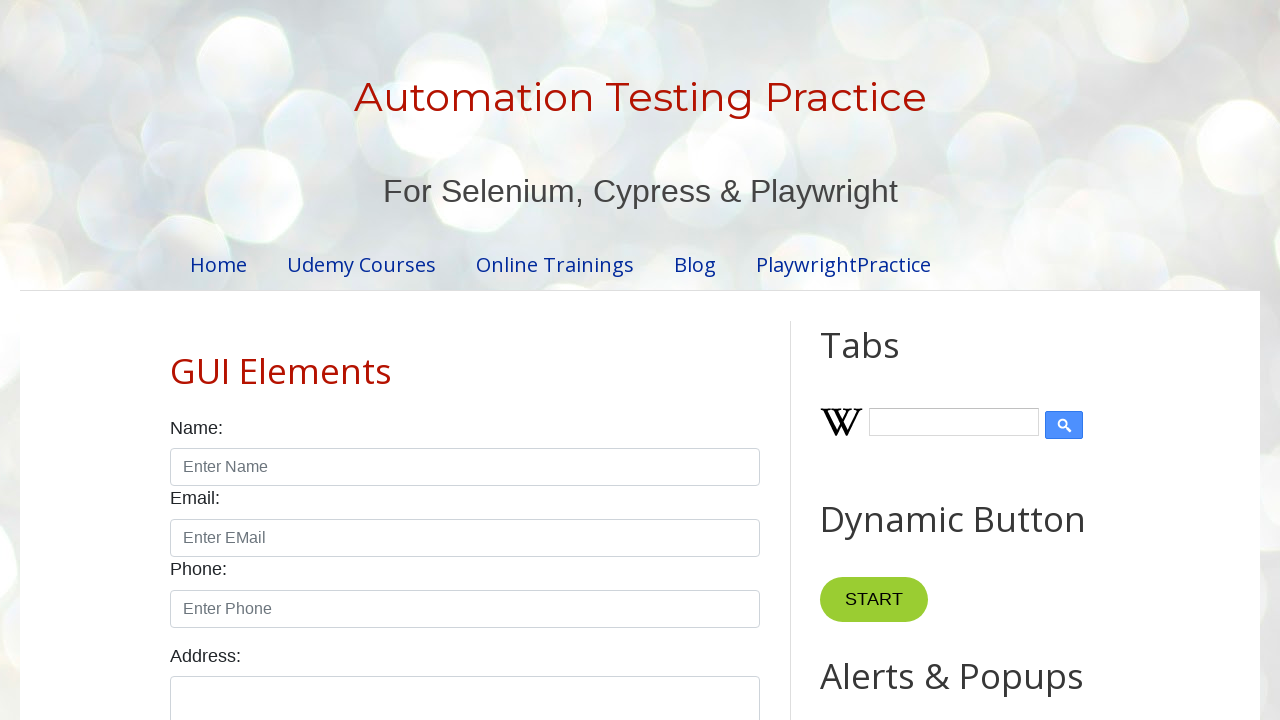

Scrolled down 500 pixels to view the Days section
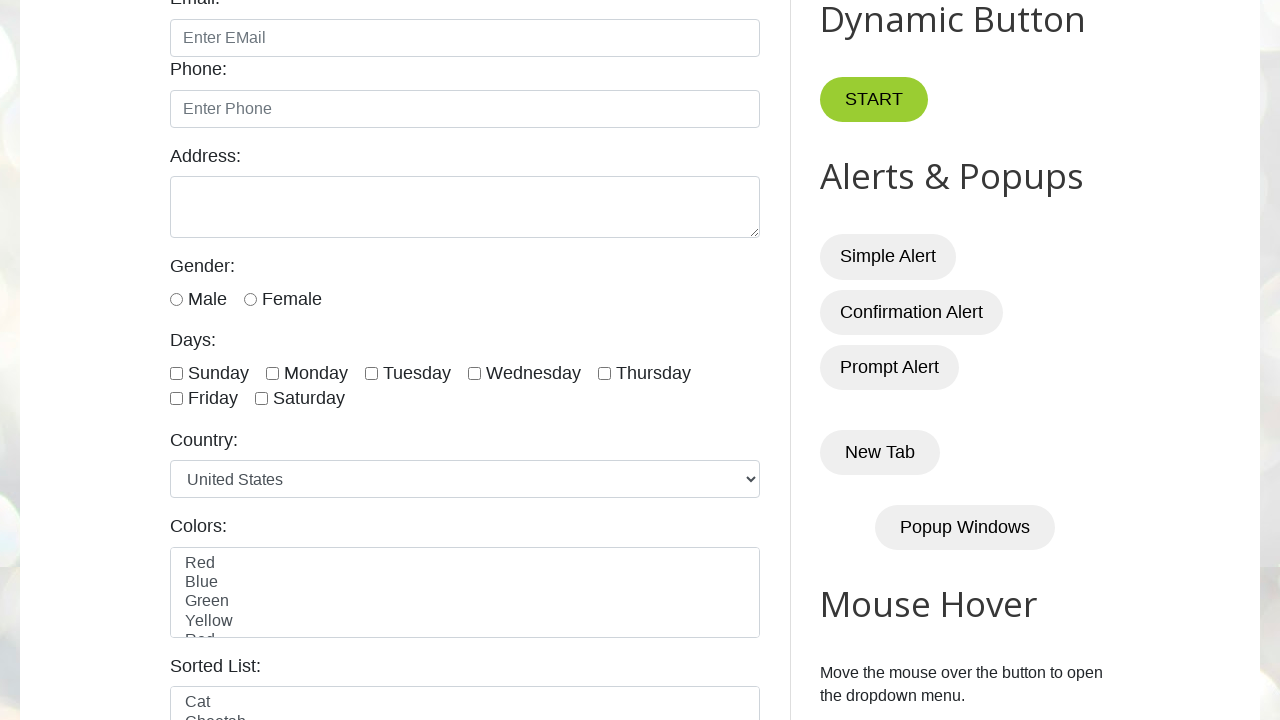

Clicked the Sunday checkbox at (176, 373) on xpath=//label[text()='Days:']/ancestor::div[@class='form-group']//input[@id='sun
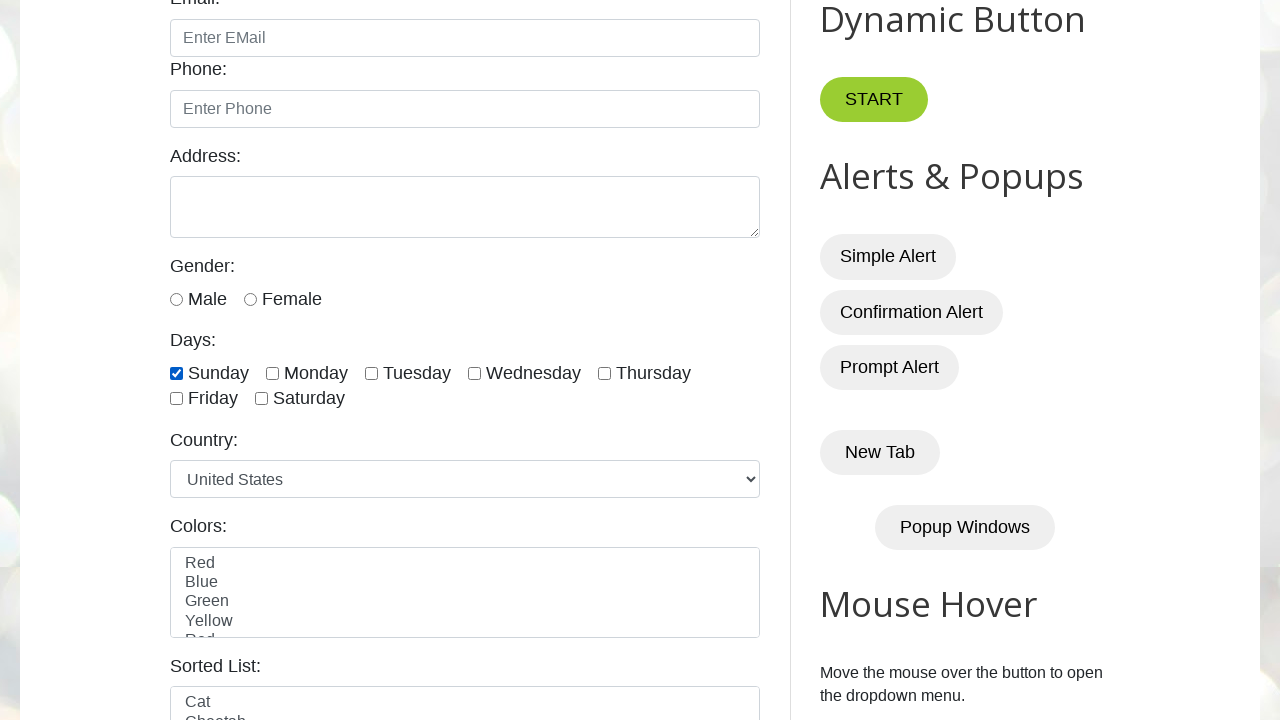

Clicked the Saturday checkbox at (262, 399) on xpath=//label[text()='Days:']/ancestor::div[@class='form-group']//input[@id='sat
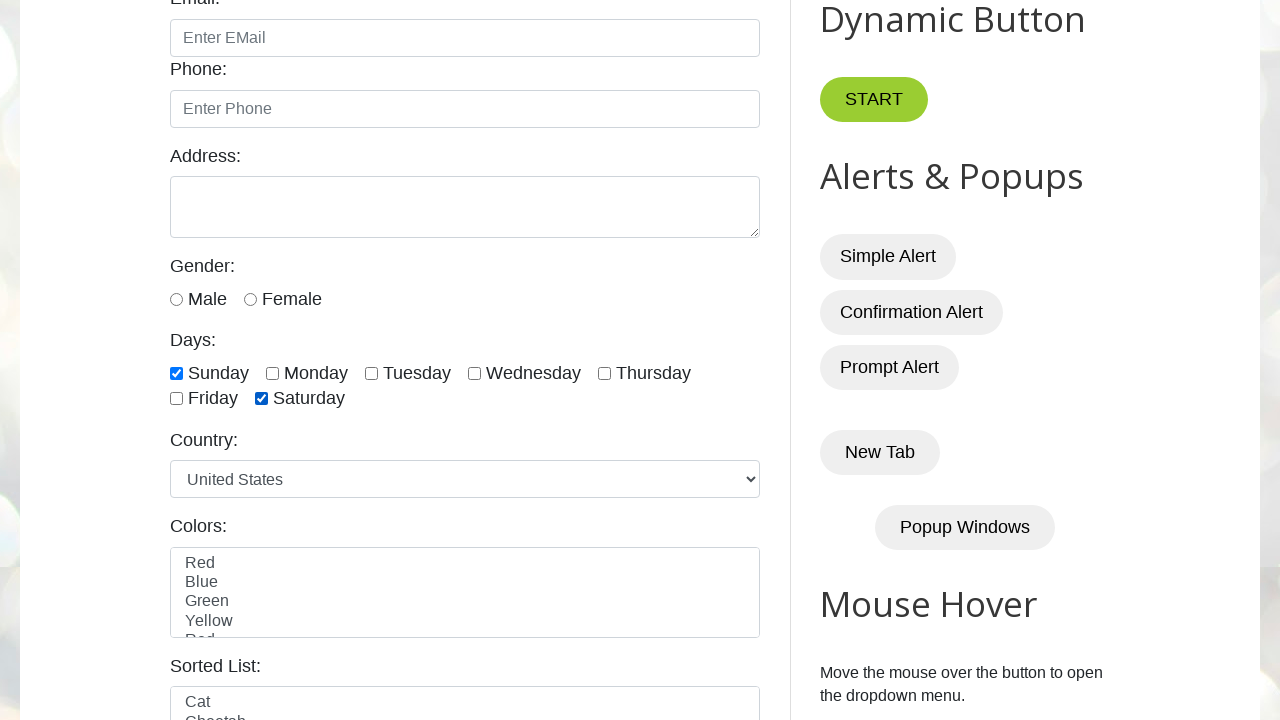

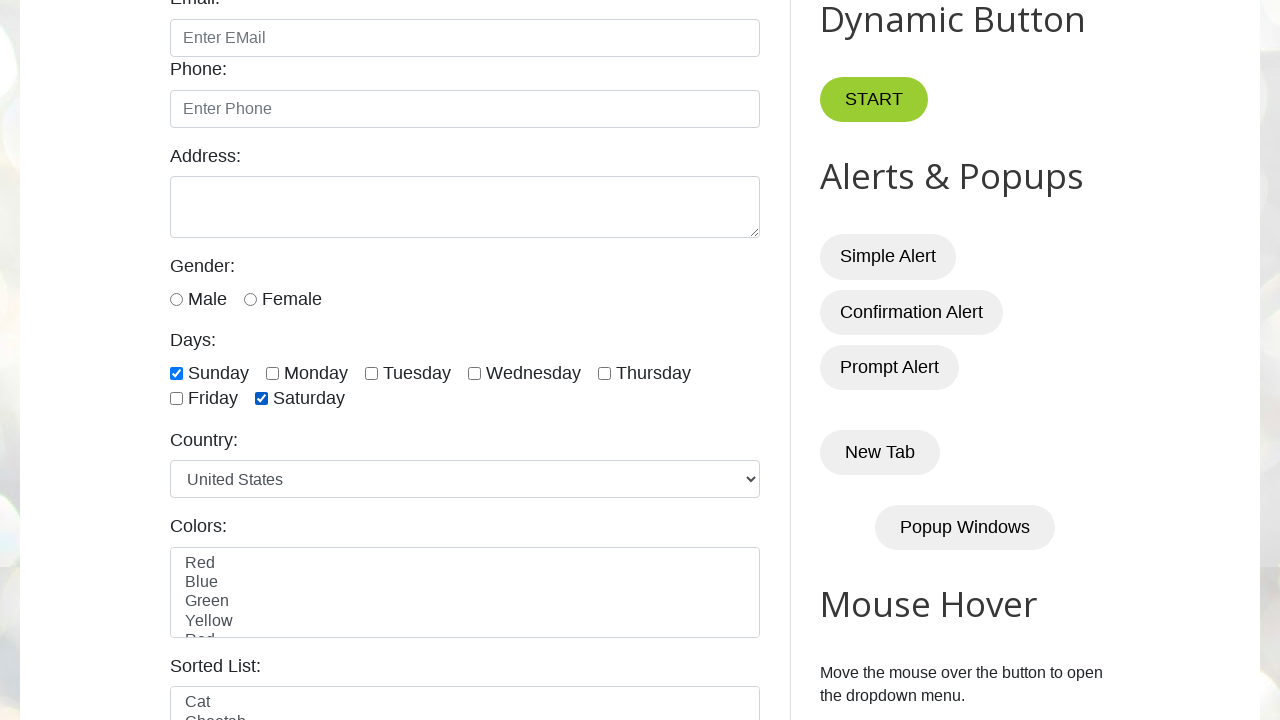